Tests the JQuery UI Datepicker by switching to the demo iframe and attempting to manually enter dates in the date picker input field to validate date input behavior.

Starting URL: https://jqueryui.com/datepicker/

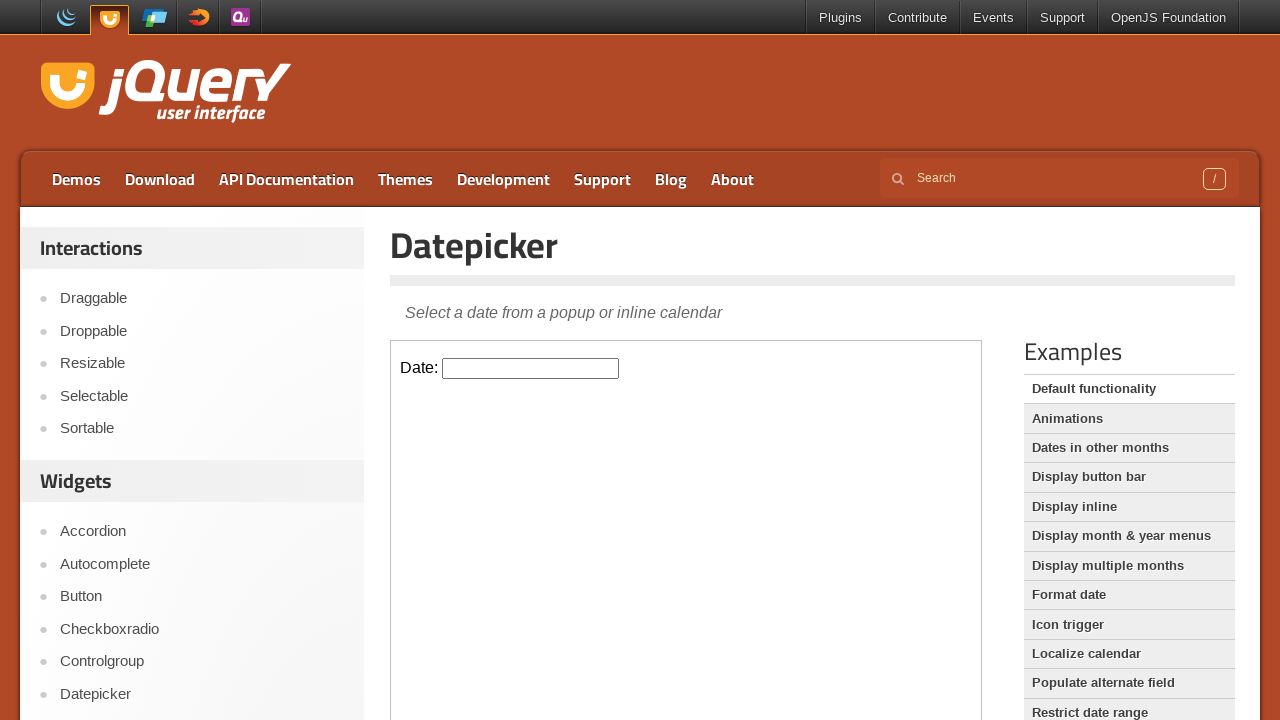

Located the demo iframe containing the datepicker
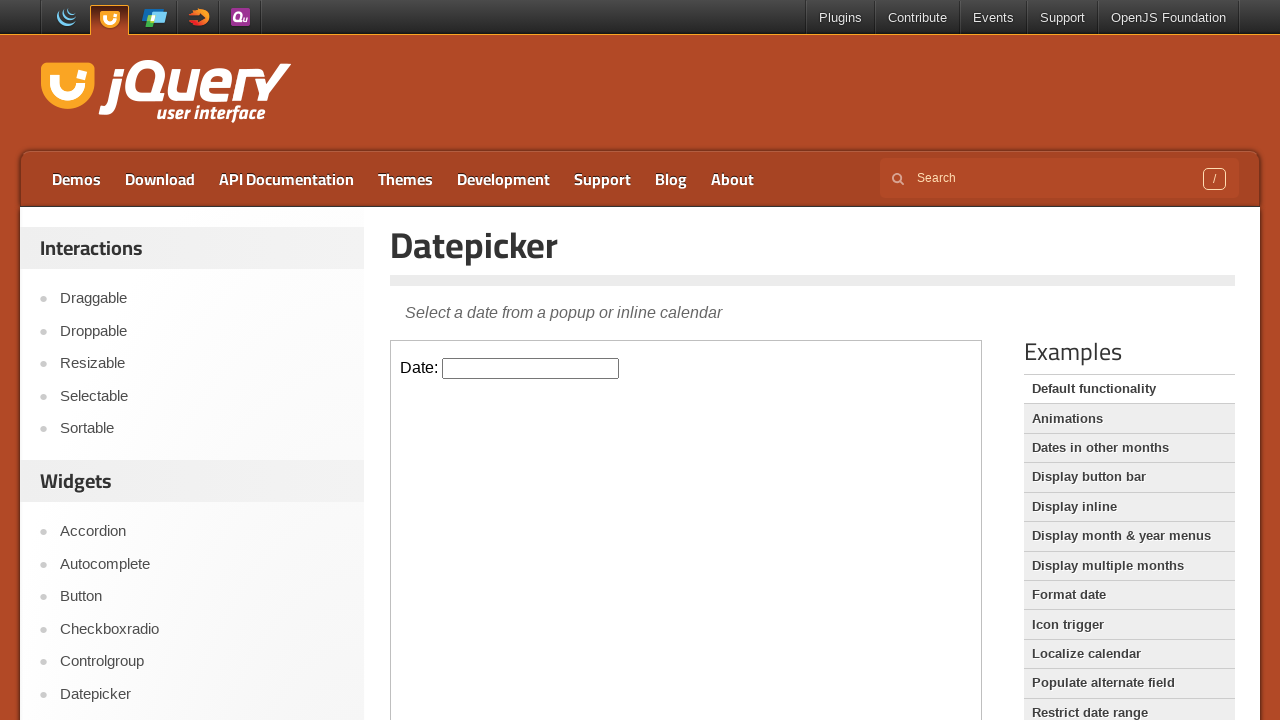

Located the datepicker input field
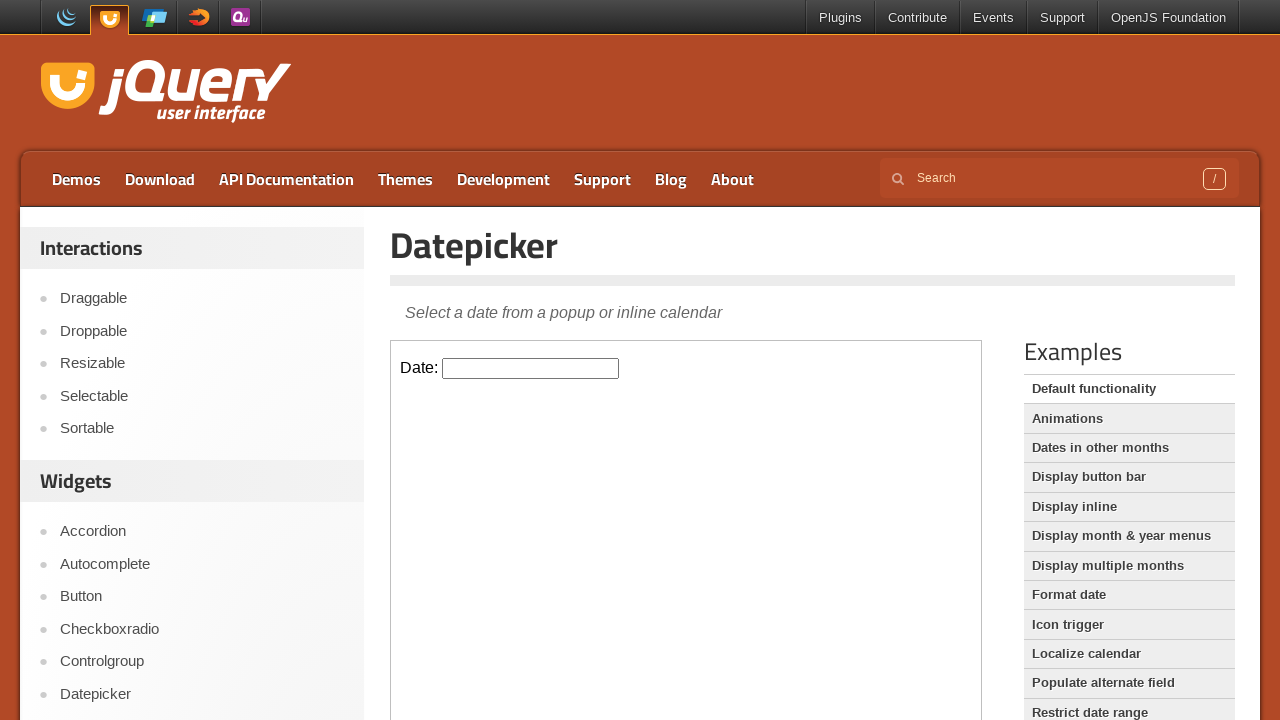

Filled datepicker input field with date '08/10/2025' on .demo-frame >> internal:control=enter-frame >> #datepicker
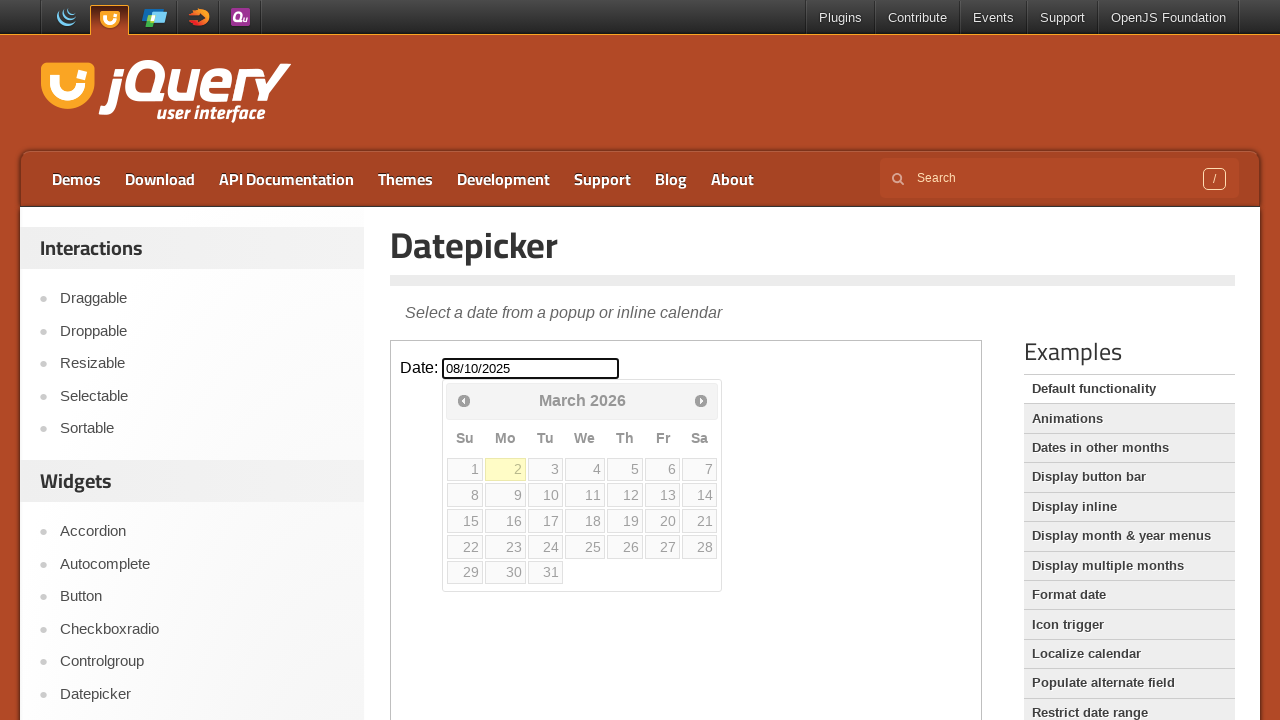

Pressed Enter to confirm the date entry on .demo-frame >> internal:control=enter-frame >> #datepicker
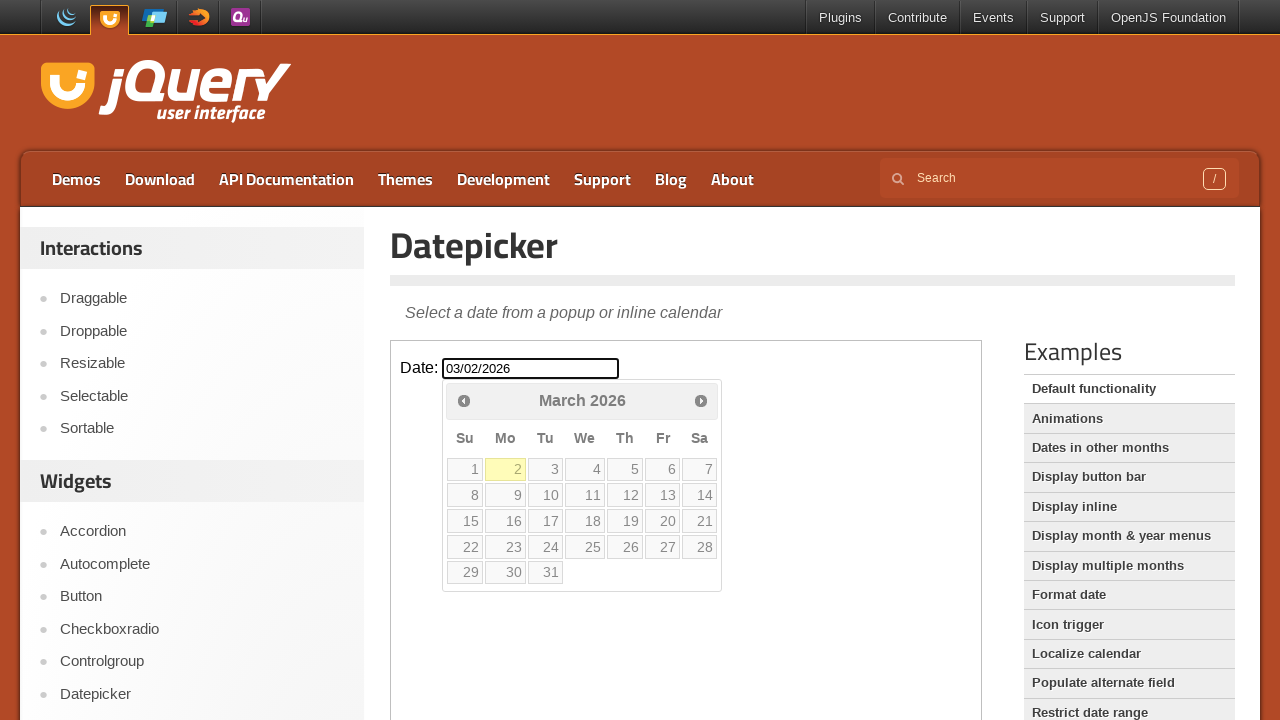

Waited 1 second for calendar interaction to complete
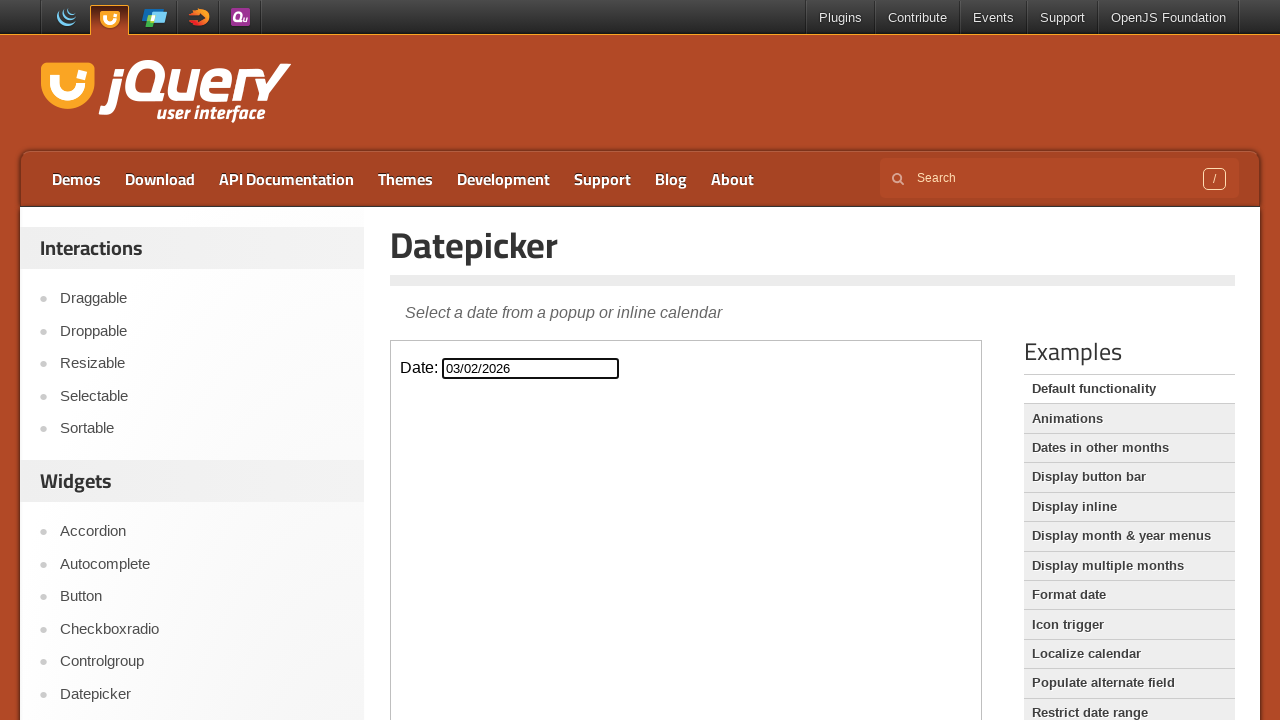

Filled datepicker input field with date '08/20/2025' on .demo-frame >> internal:control=enter-frame >> #datepicker
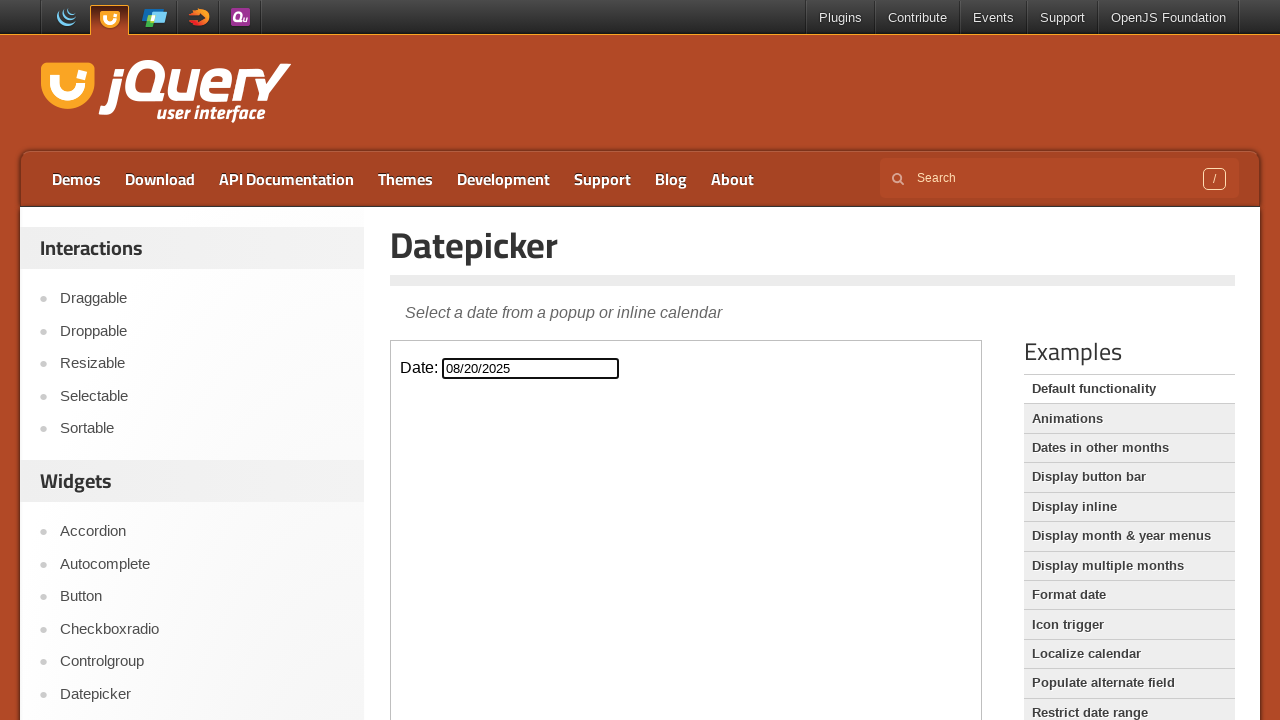

Waited 2 seconds to observe datepicker behavior
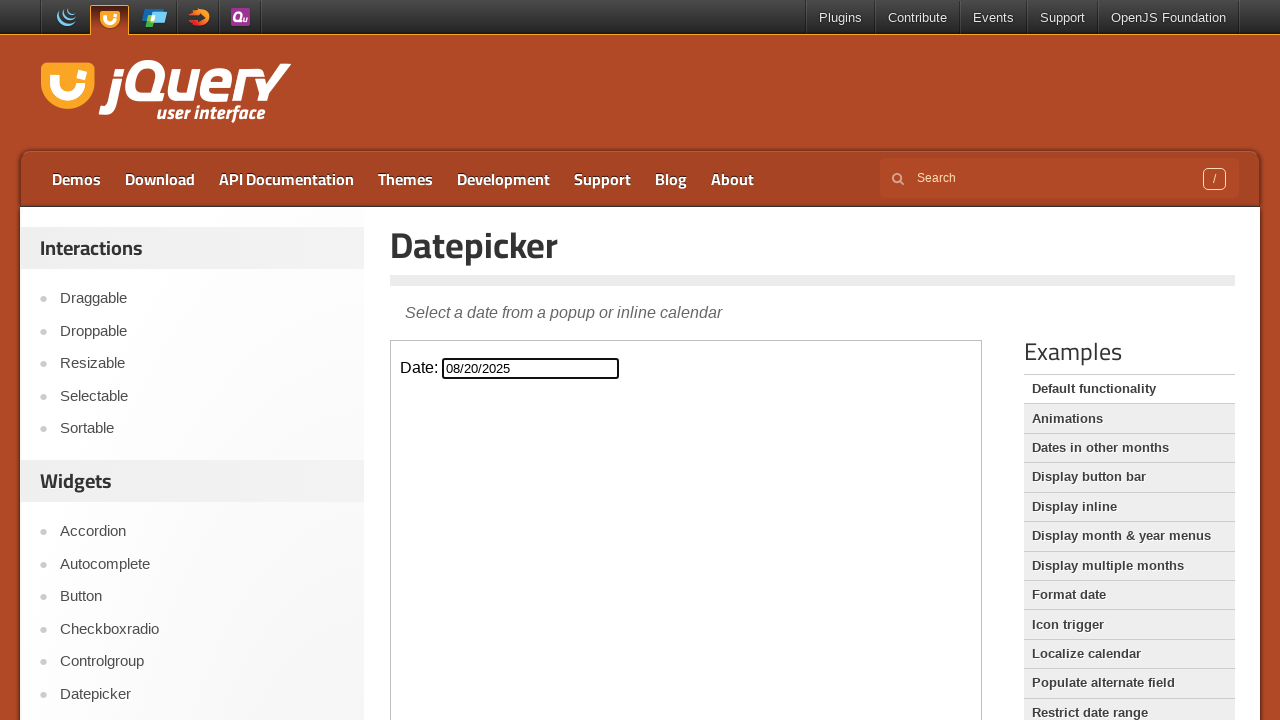

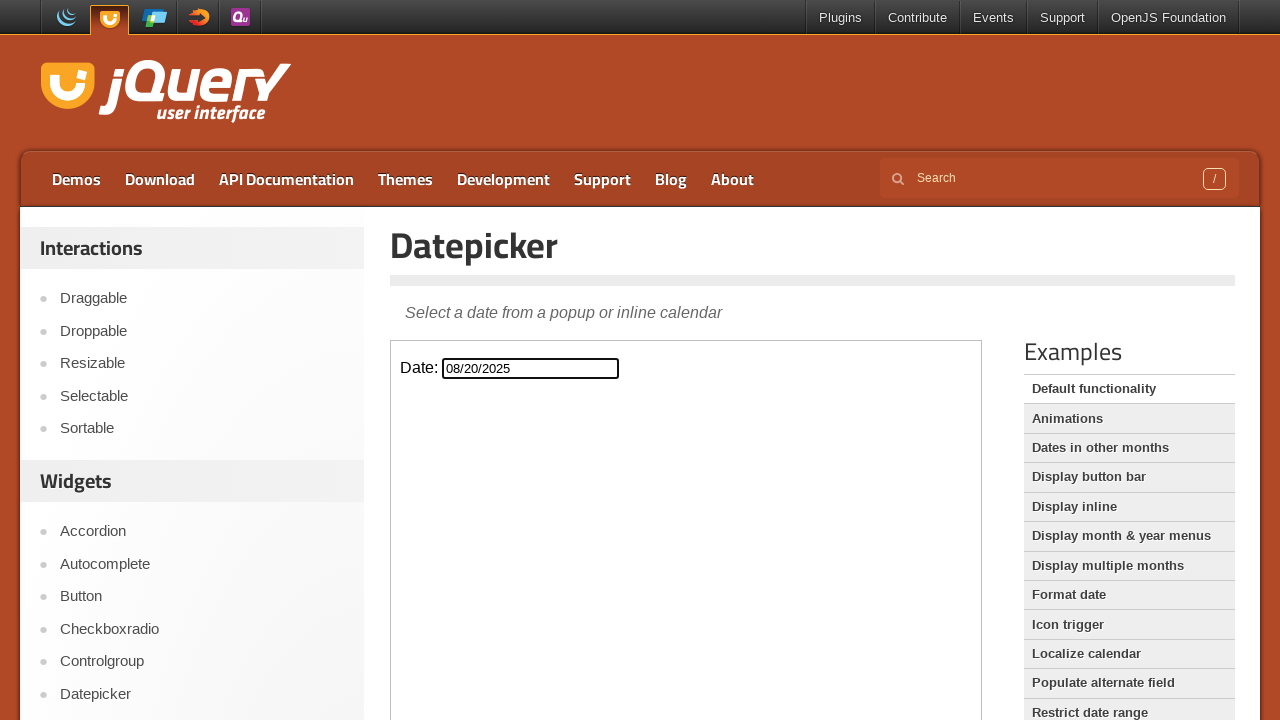